Tests JavaScript prompt dialog by clicking the third alert button, entering text in the prompt, accepting it, and verifying the entered text result

Starting URL: https://the-internet.herokuapp.com/javascript_alerts

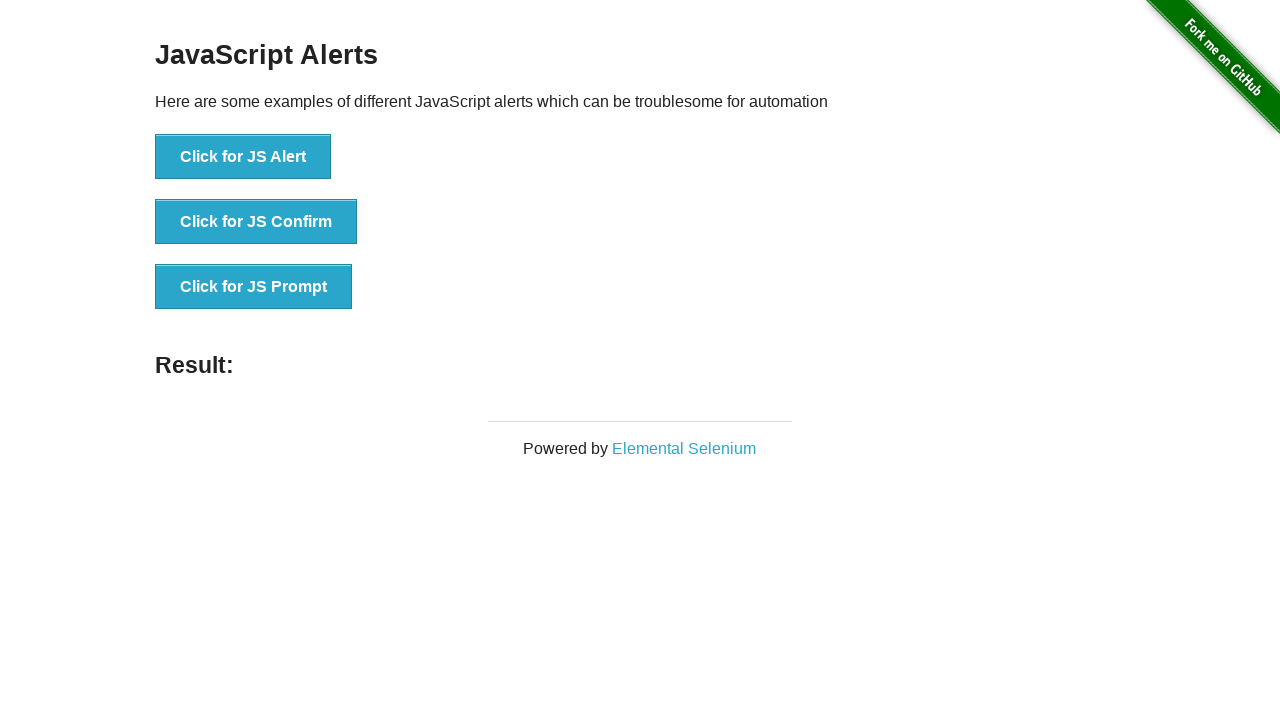

Set up dialog handler to accept prompt with text 'Hello Word'
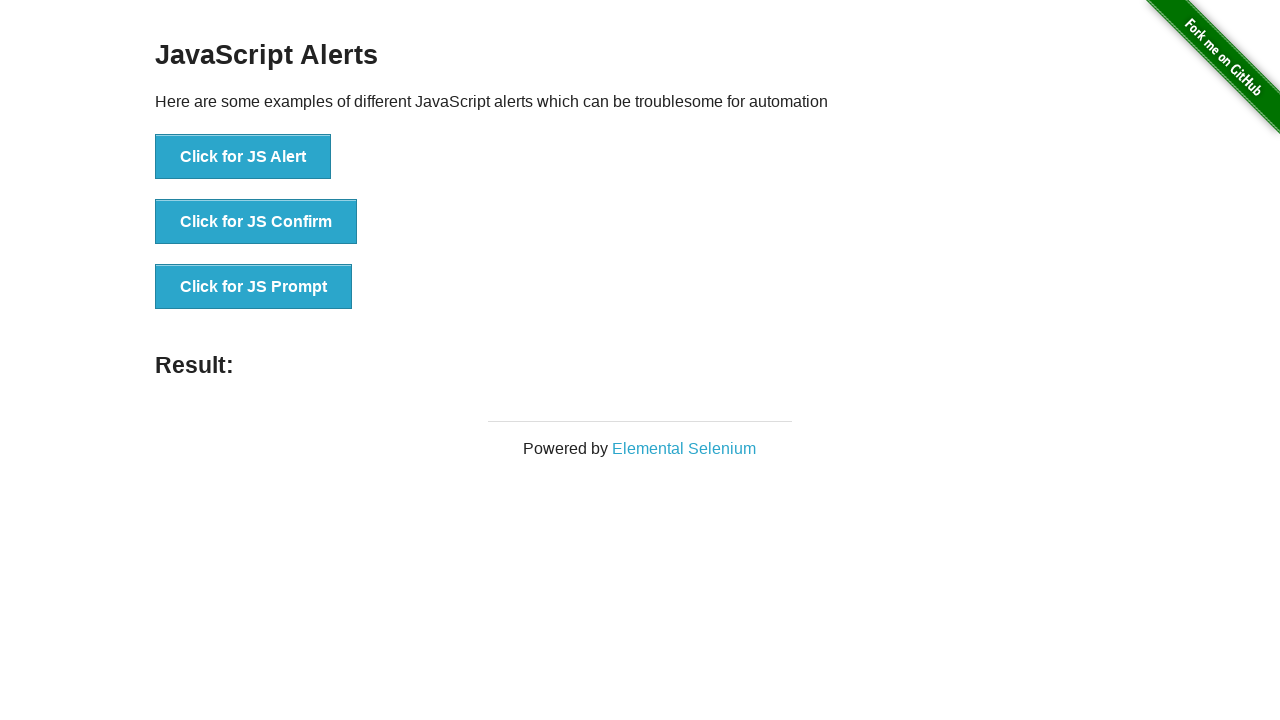

Clicked the third alert button to trigger JavaScript prompt dialog at (254, 287) on (//button)[3]
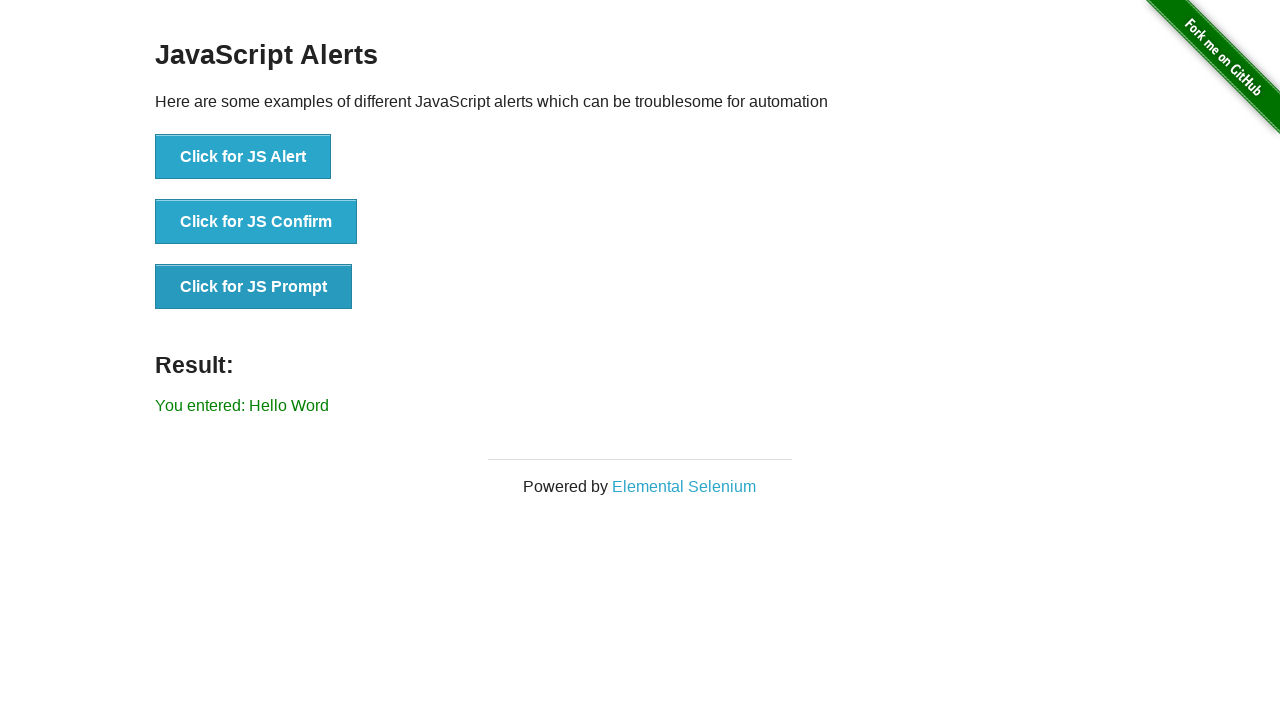

Waited for result text element with green color to appear
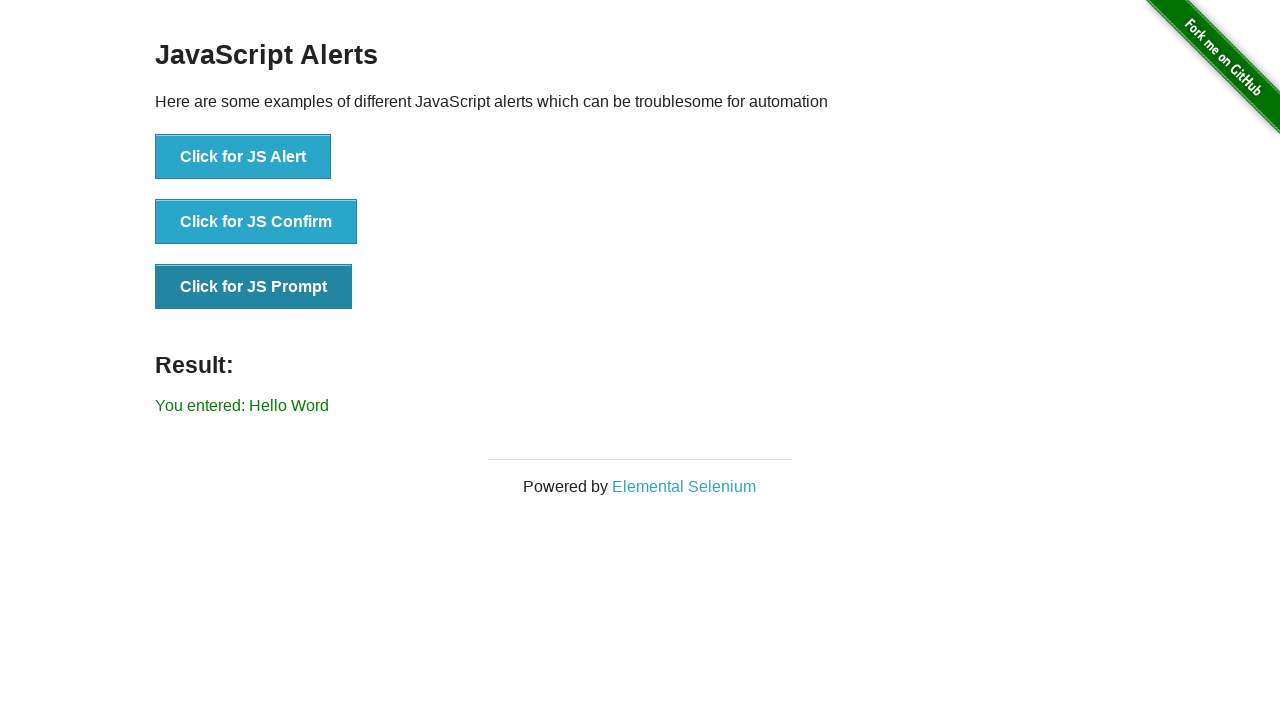

Retrieved result text: 'You entered: Hello Word'
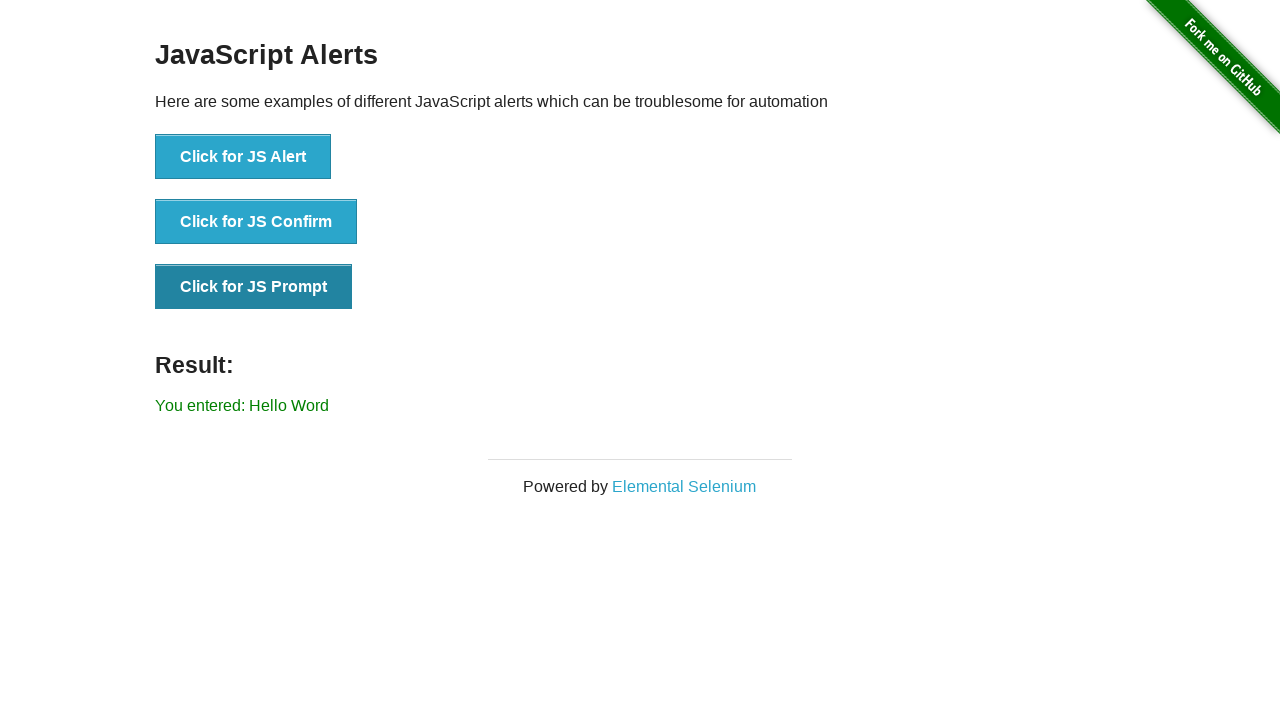

Verified that the entered text matches expected result 'You entered: Hello Word'
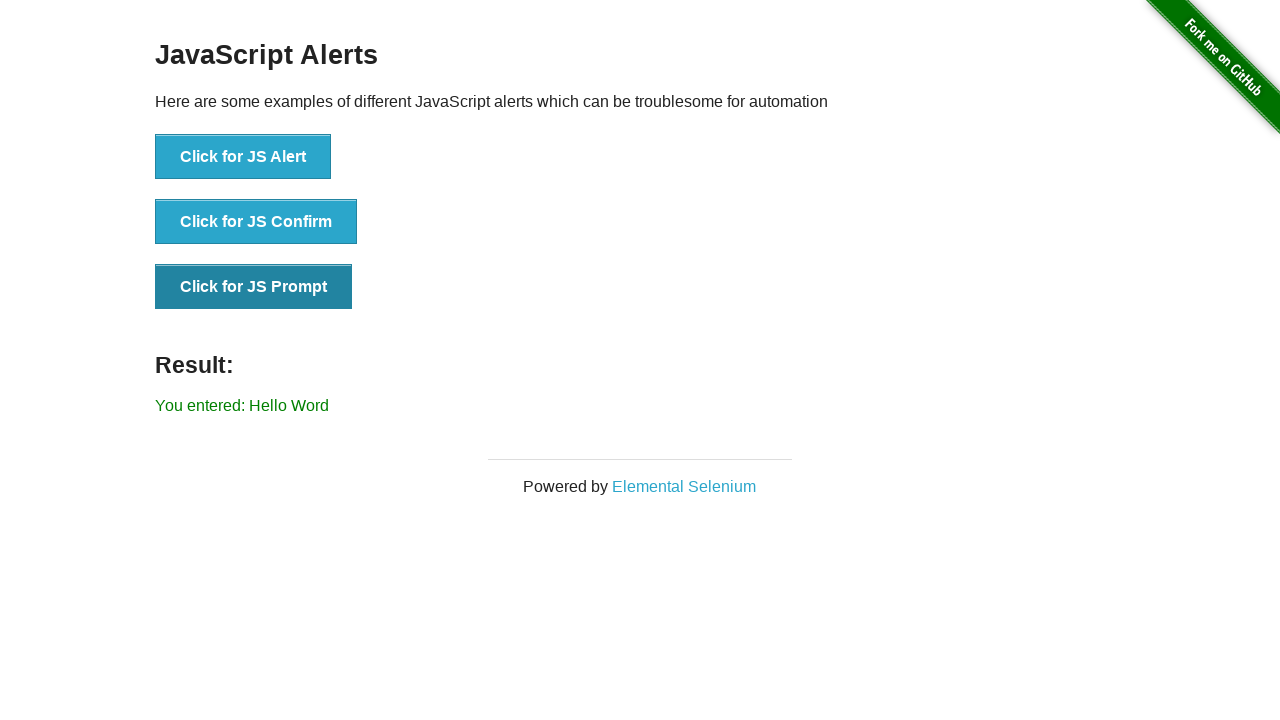

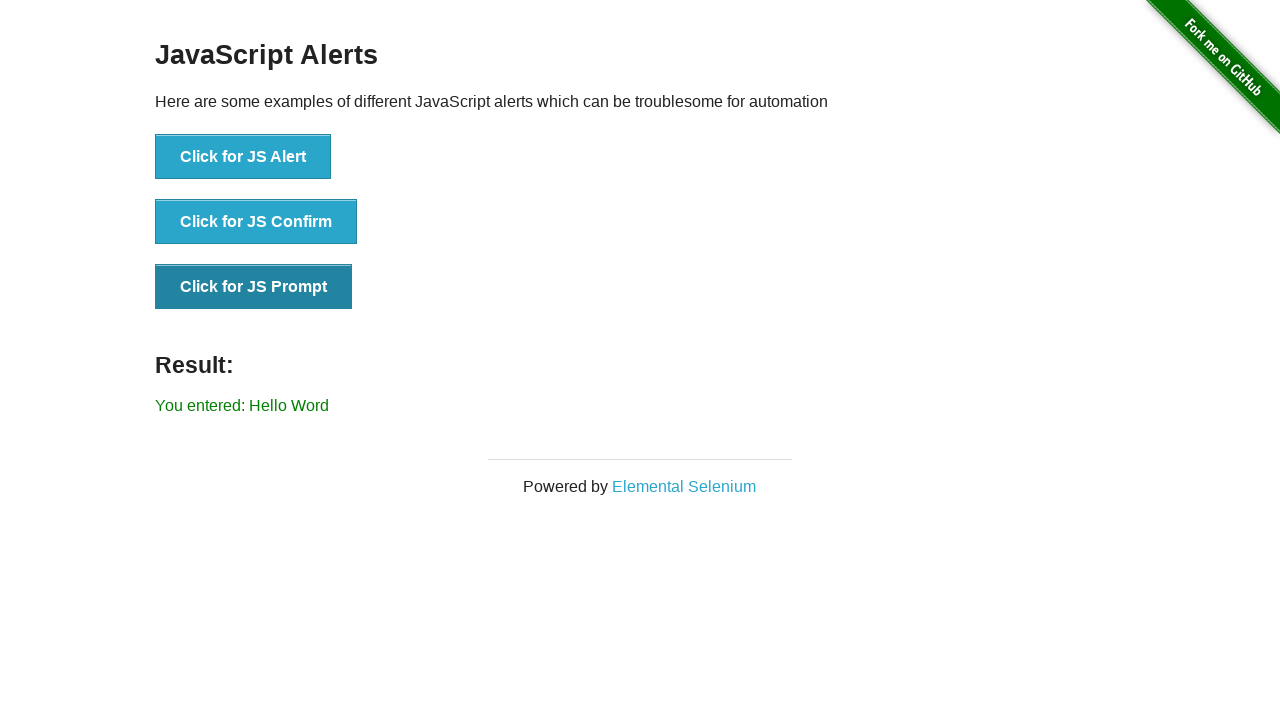